Tests clicking a button that triggers a JavaScript alert after a 5-second delay

Starting URL: https://demoqa.com/alerts

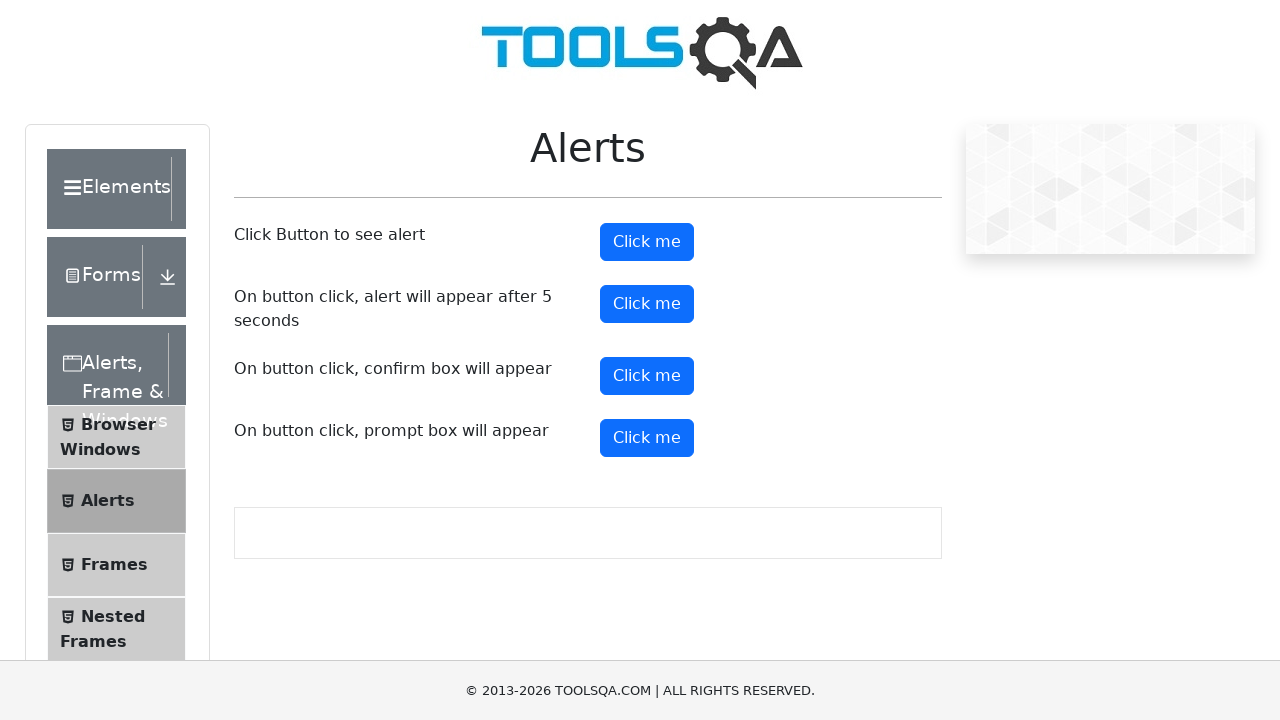

Set up dialog handler to automatically accept alerts
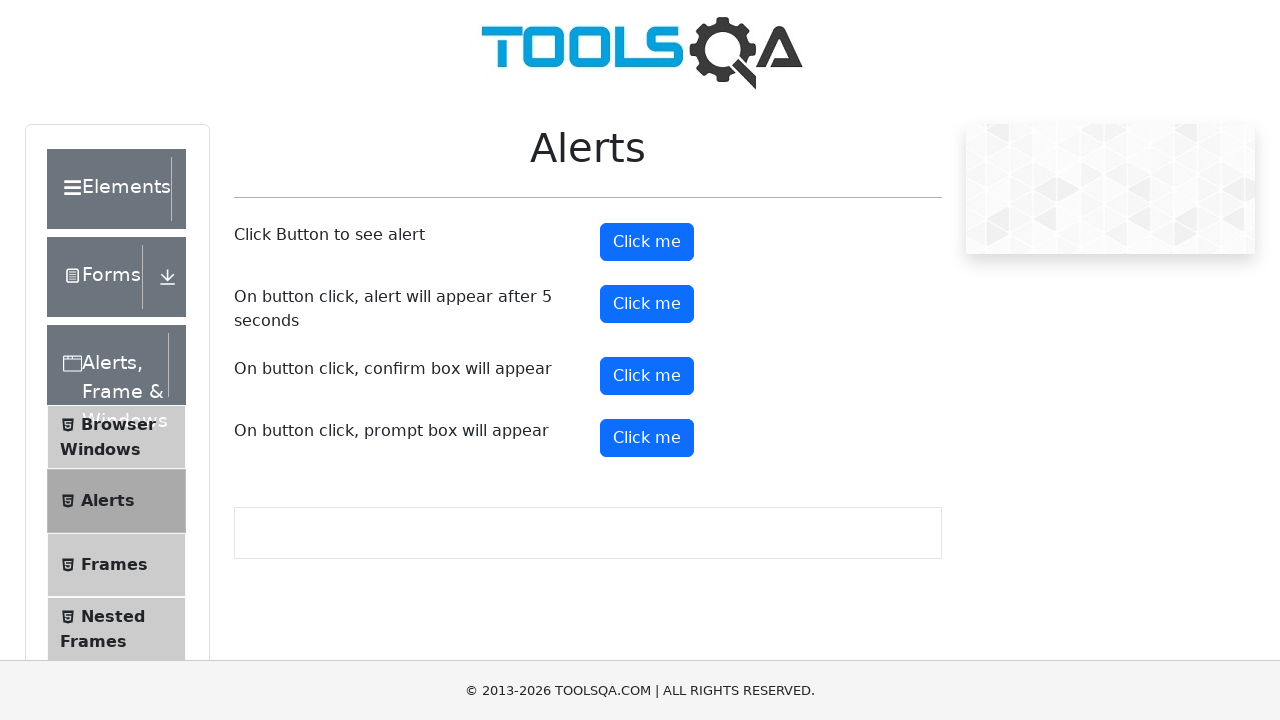

Clicked the timer alert button at (647, 304) on #timerAlertButton
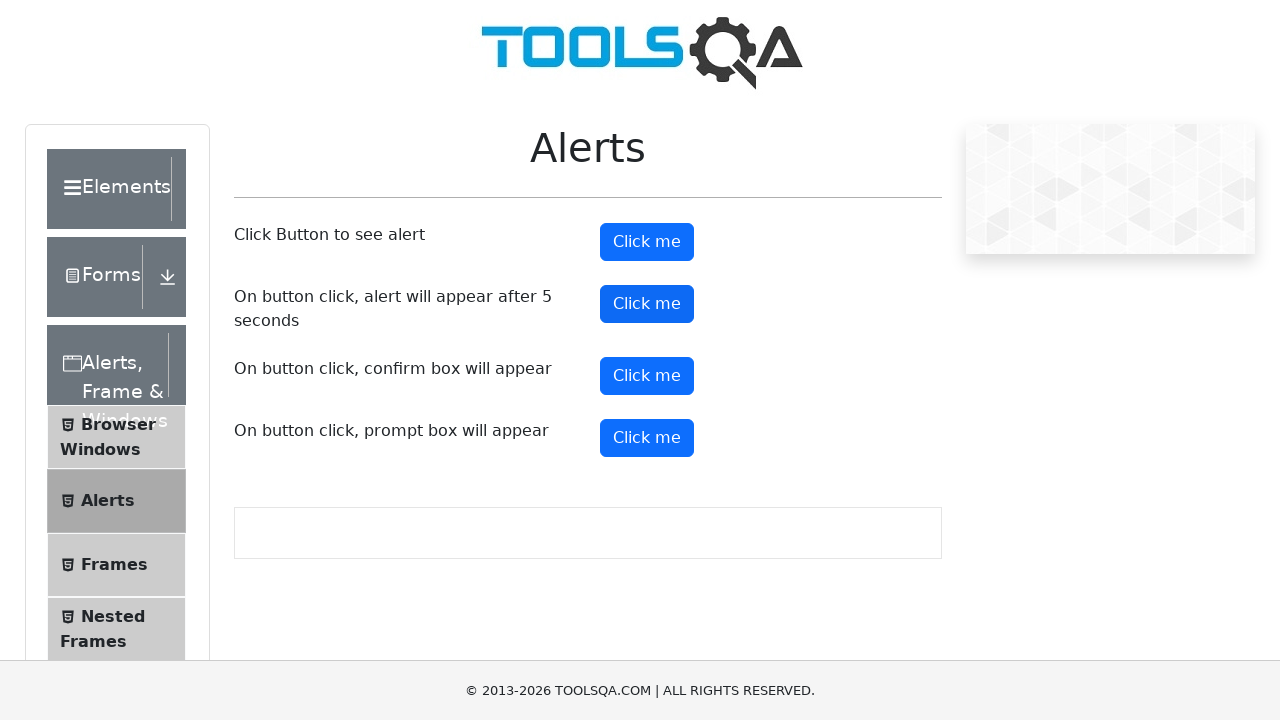

Waited 6 seconds for the alert to appear and be handled
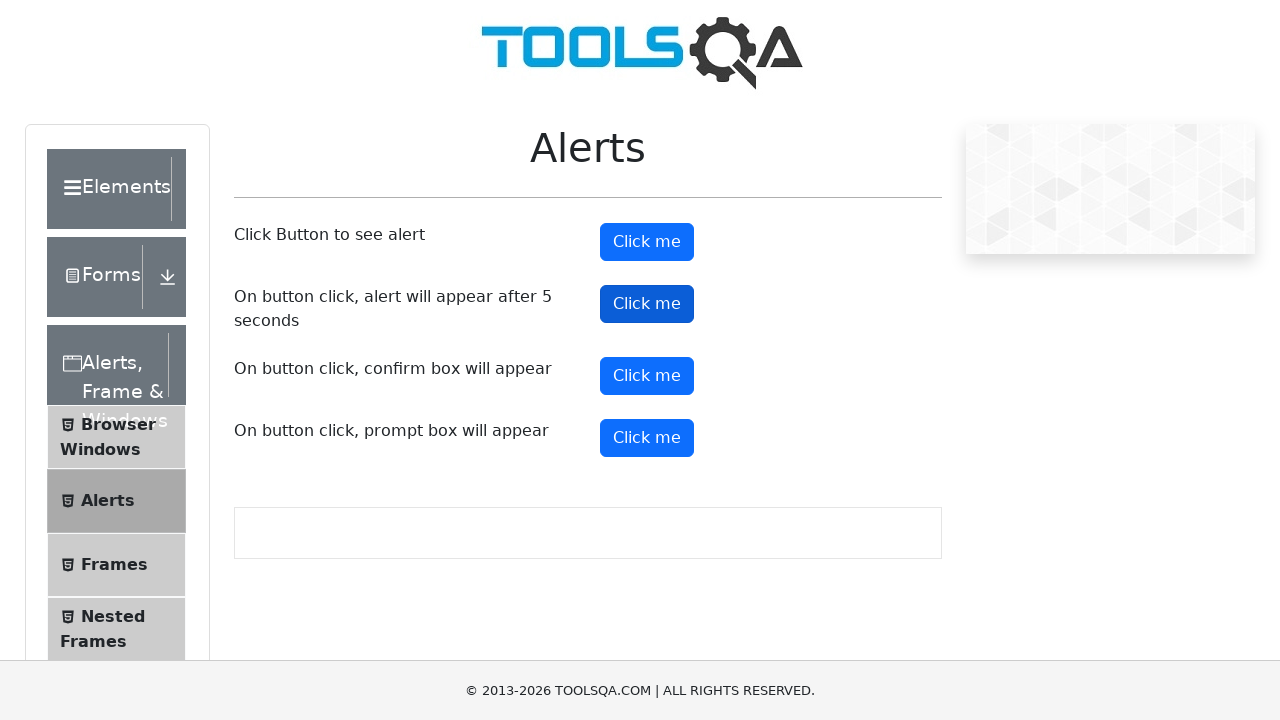

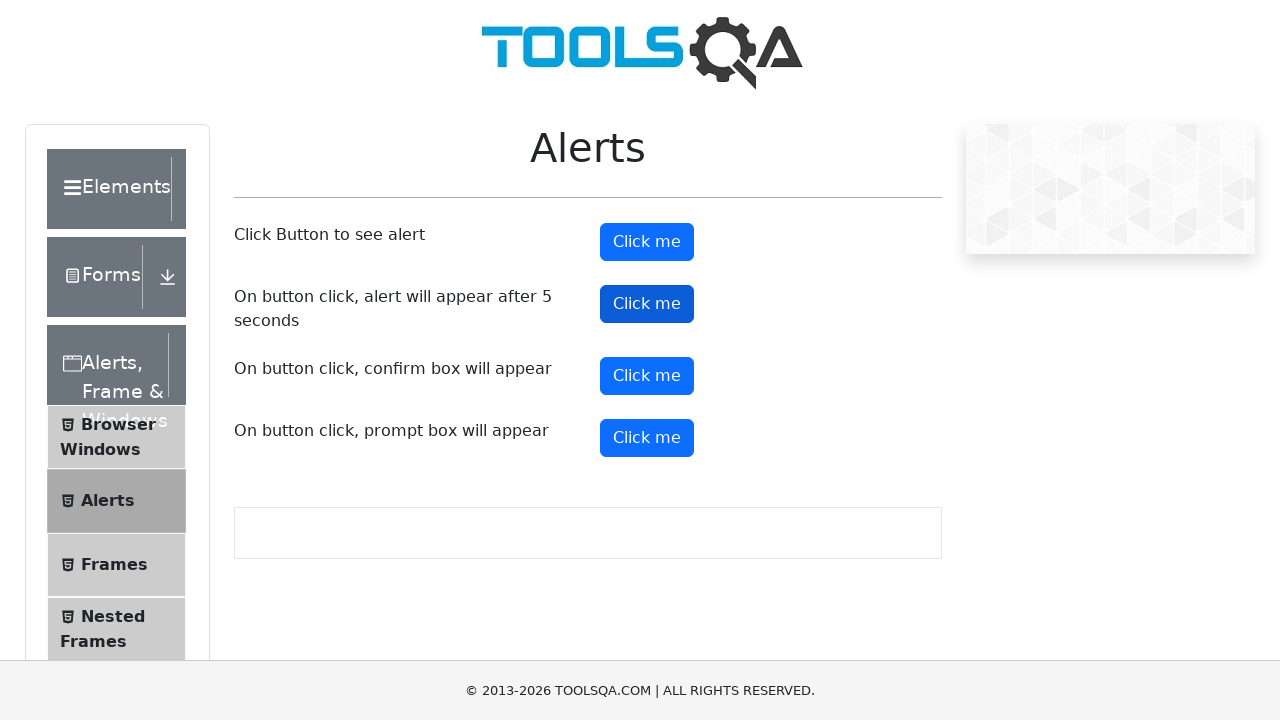